Tests window switching functionality on W3Schools by clicking a link that opens a new window, verifying the logo on the second window, switching back to the first window, and verifying the Run button text.

Starting URL: https://www.w3schools.com/tags/tryit.asp?filename=tryhtml_link_target

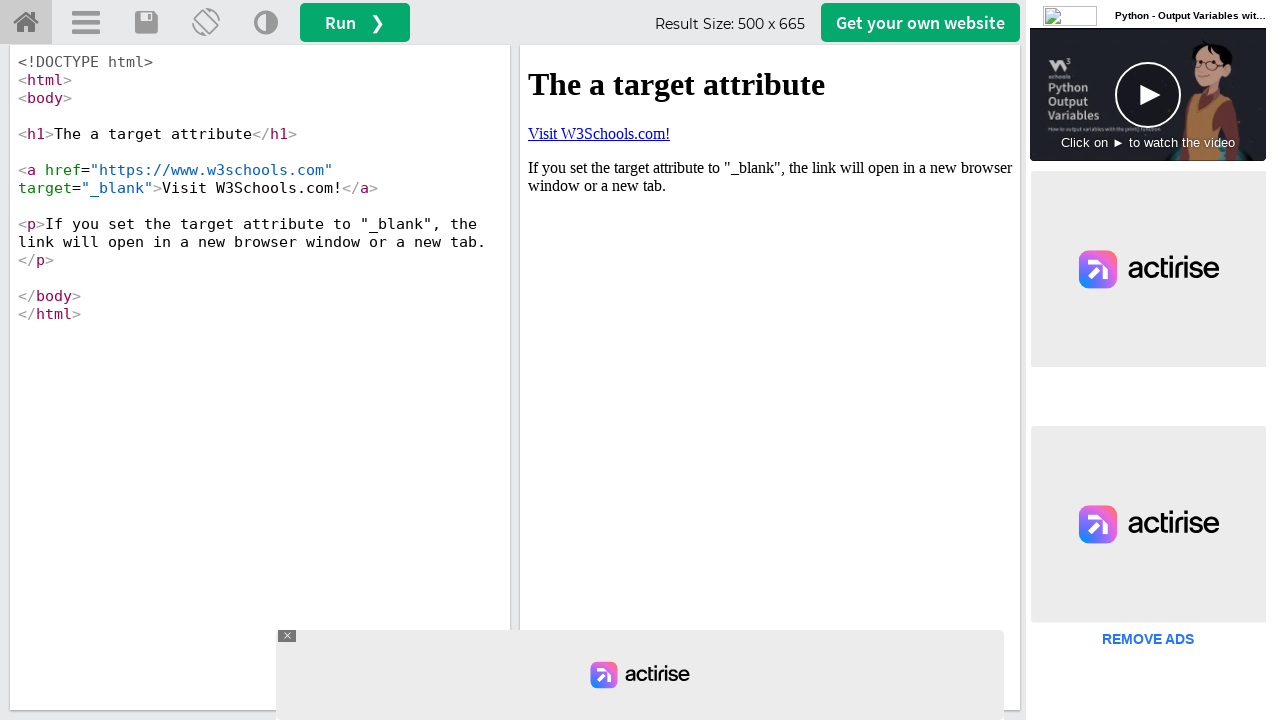

Stored initial page handle
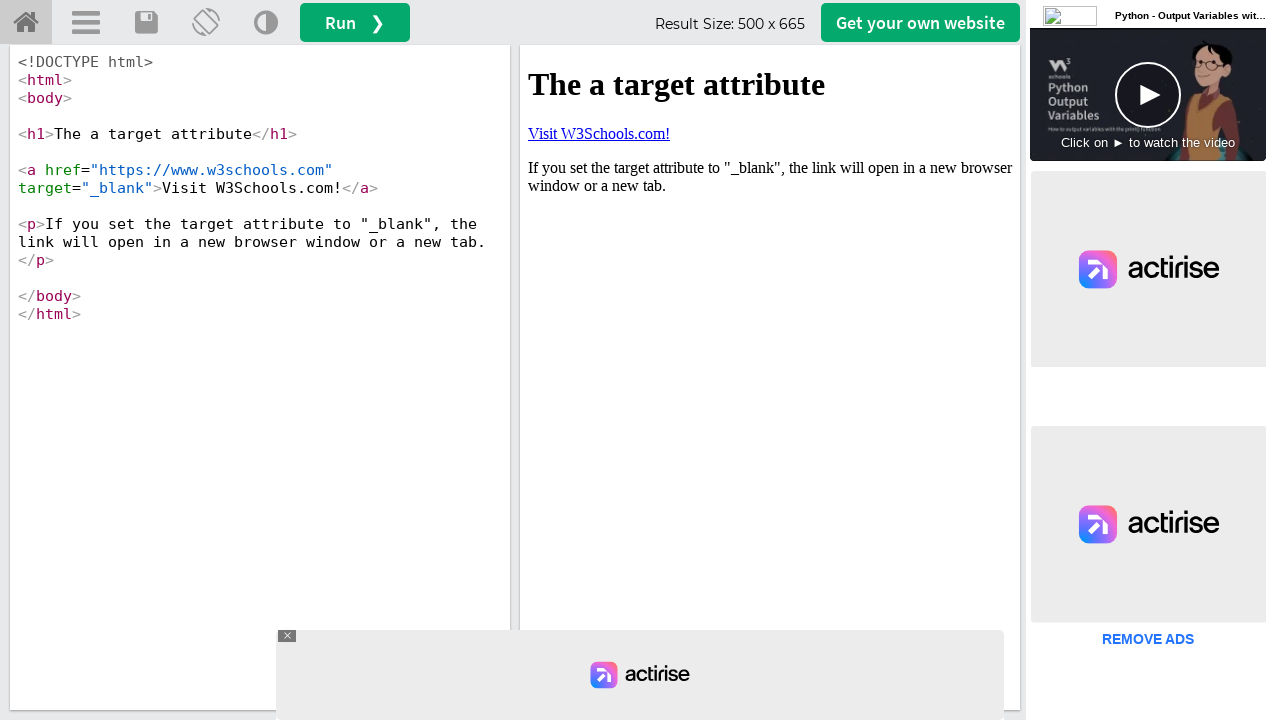

Located iframe with ID 'iframeResult'
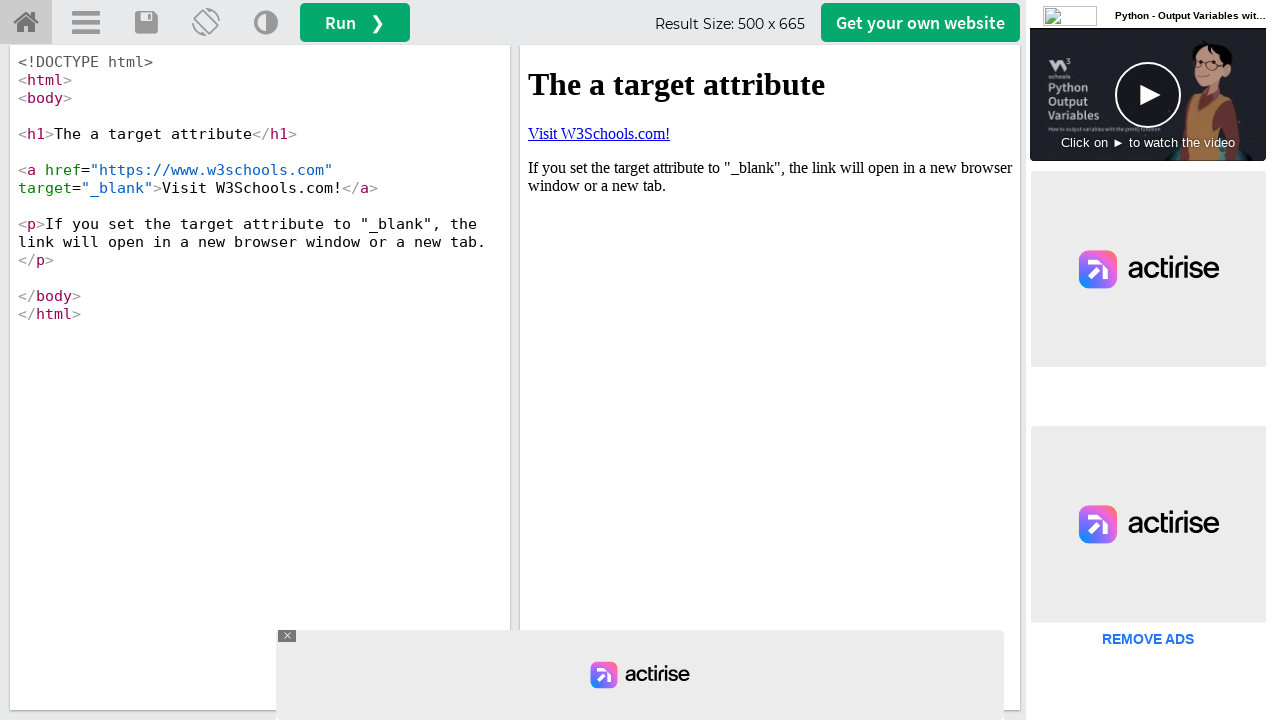

Clicked 'Visit W3Schools.com!' link, new window opened at (599, 133) on #iframeResult >> internal:control=enter-frame >> xpath=//a[.='Visit W3Schools.co
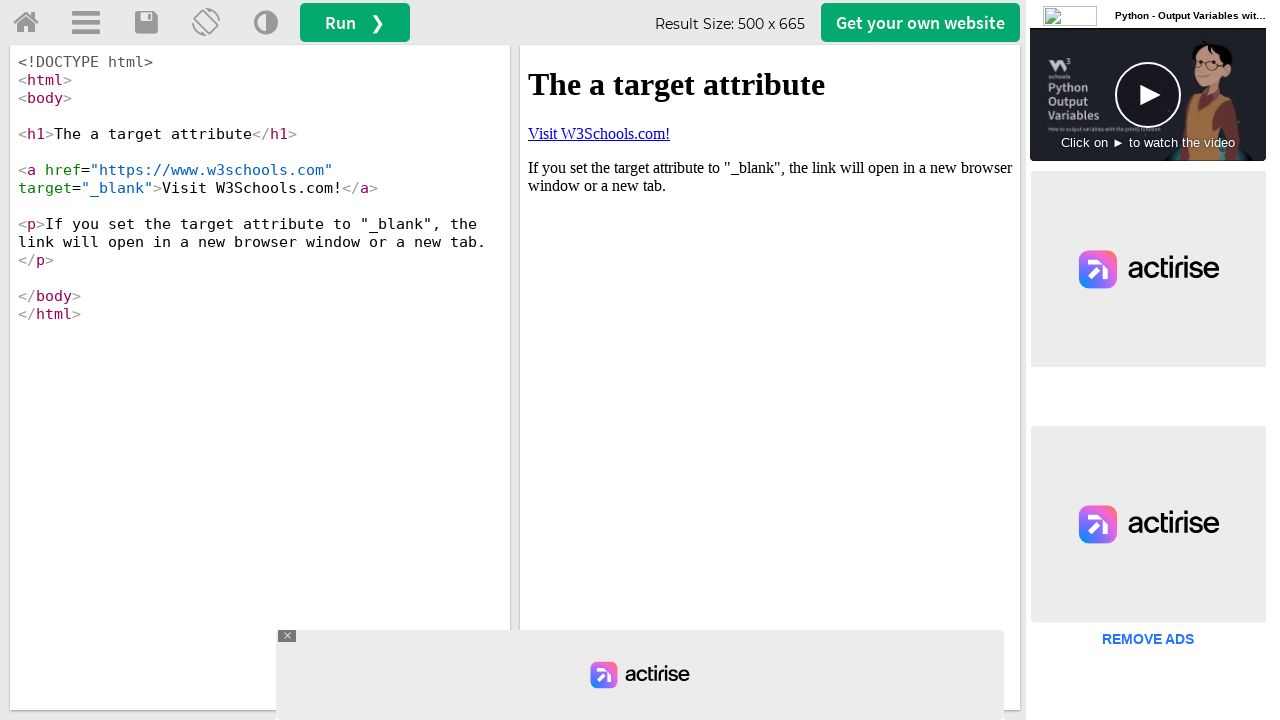

Captured new page handle from context
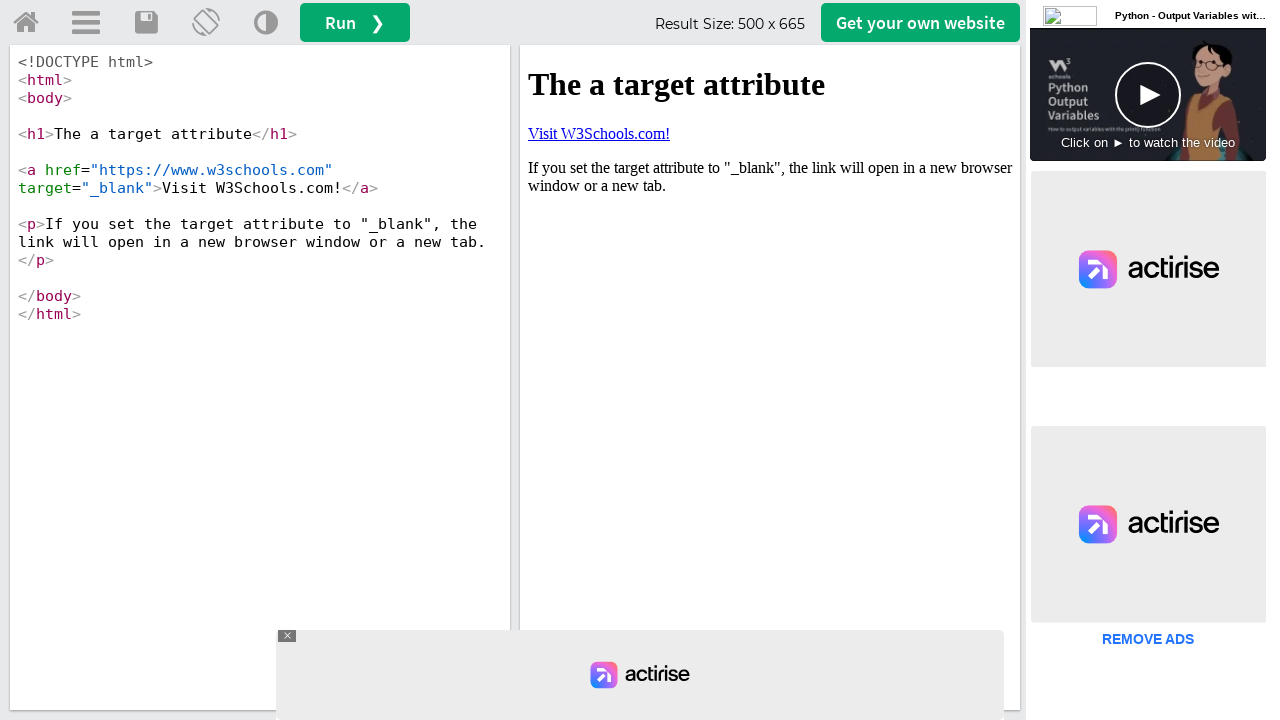

New page loaded successfully
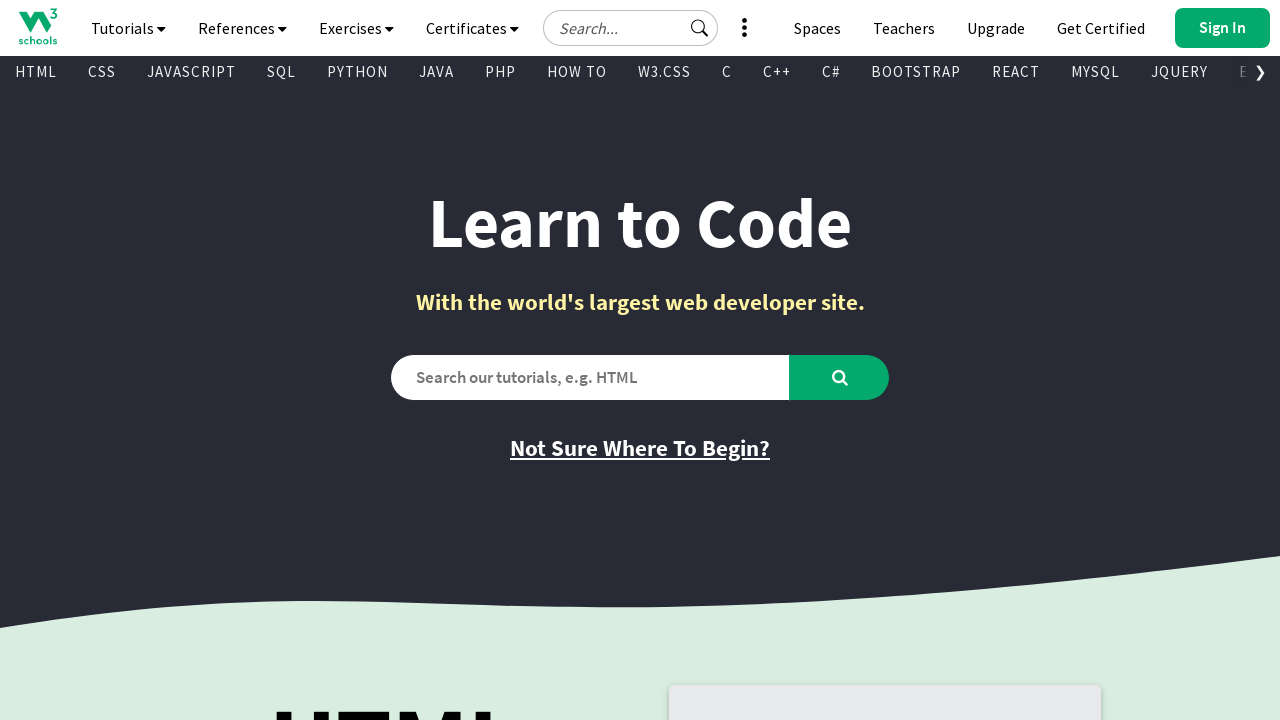

Located logo element with title 'Home' on new page
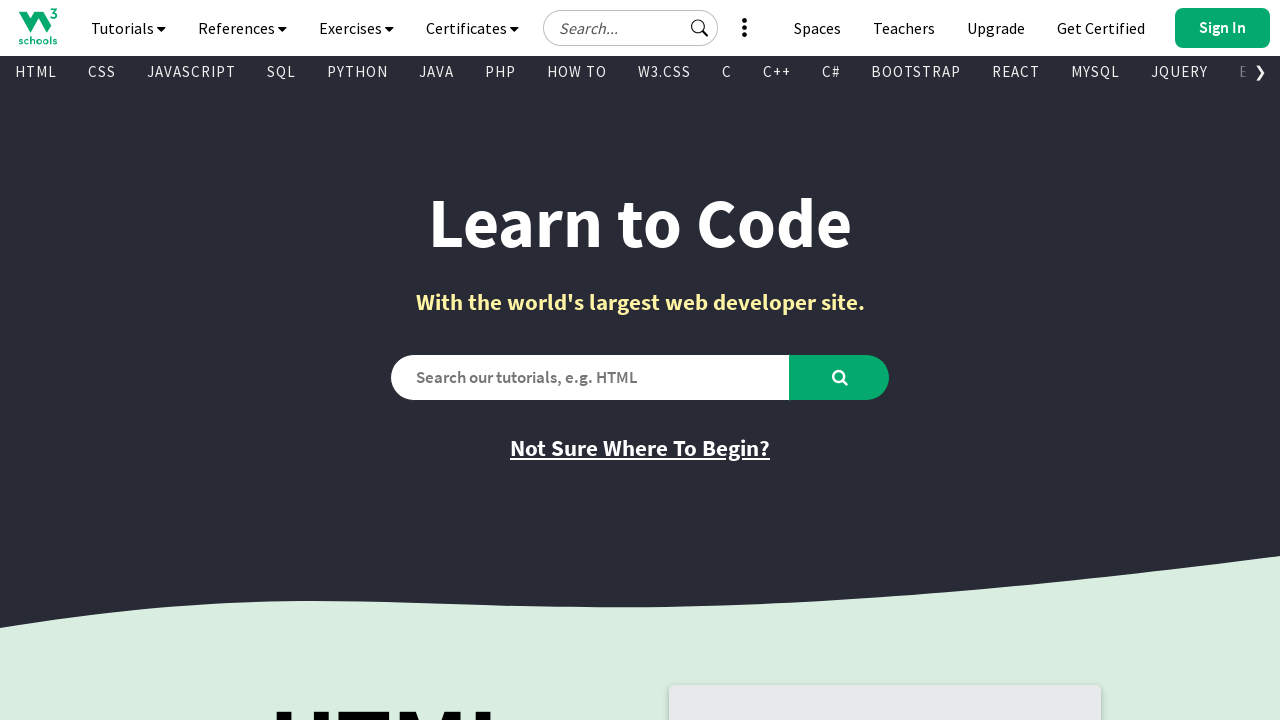

Logo element is visible
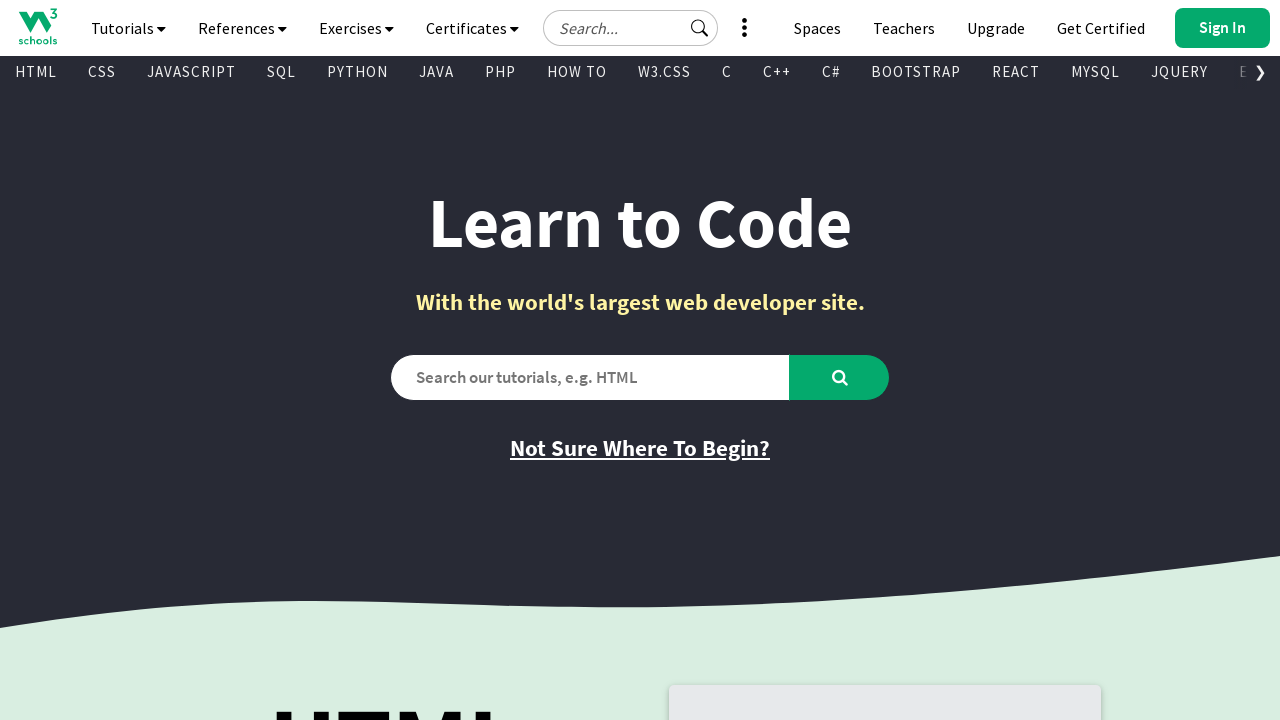

Verified logo is visible on second window
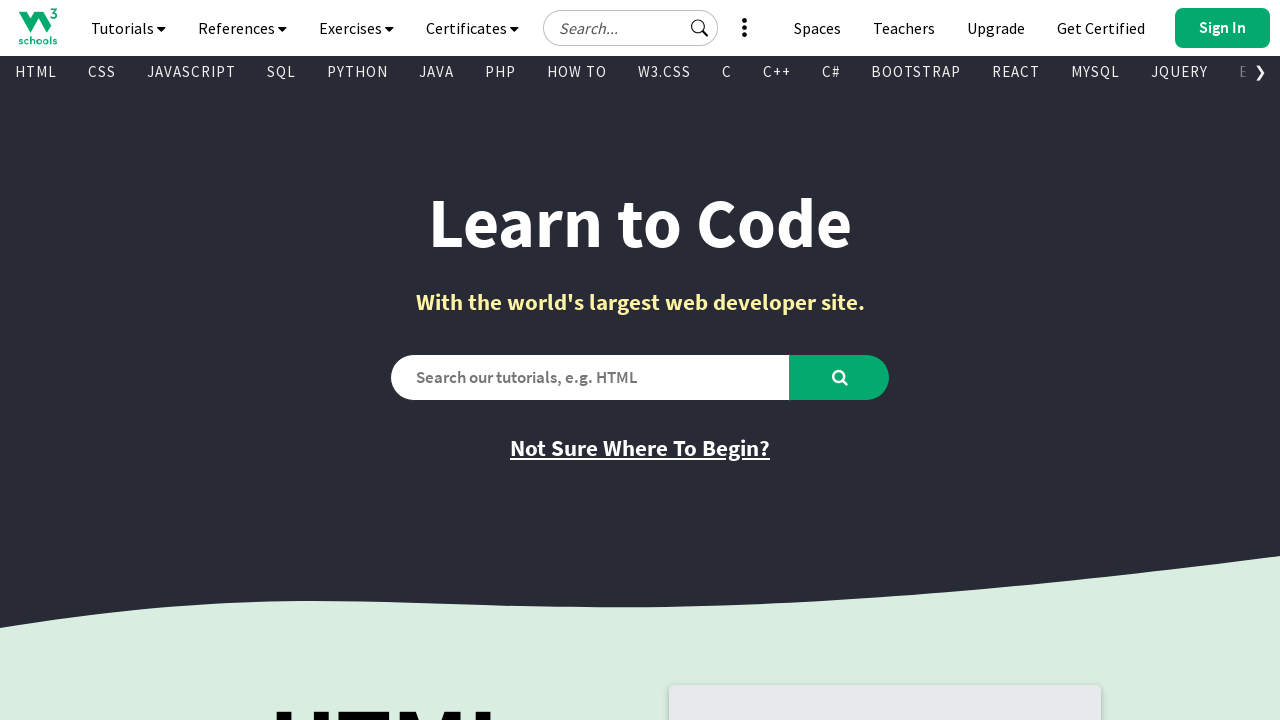

Switched back to initial window and brought it to focus
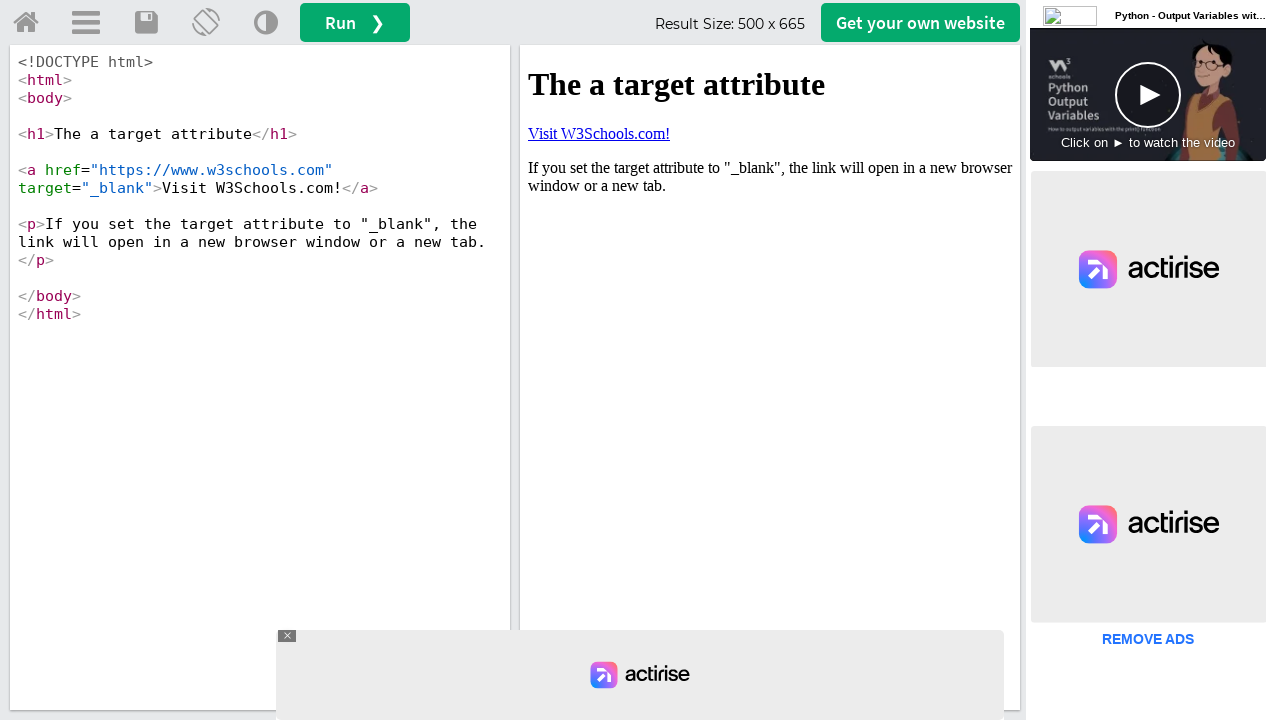

Located Run button with ID 'runbtn'
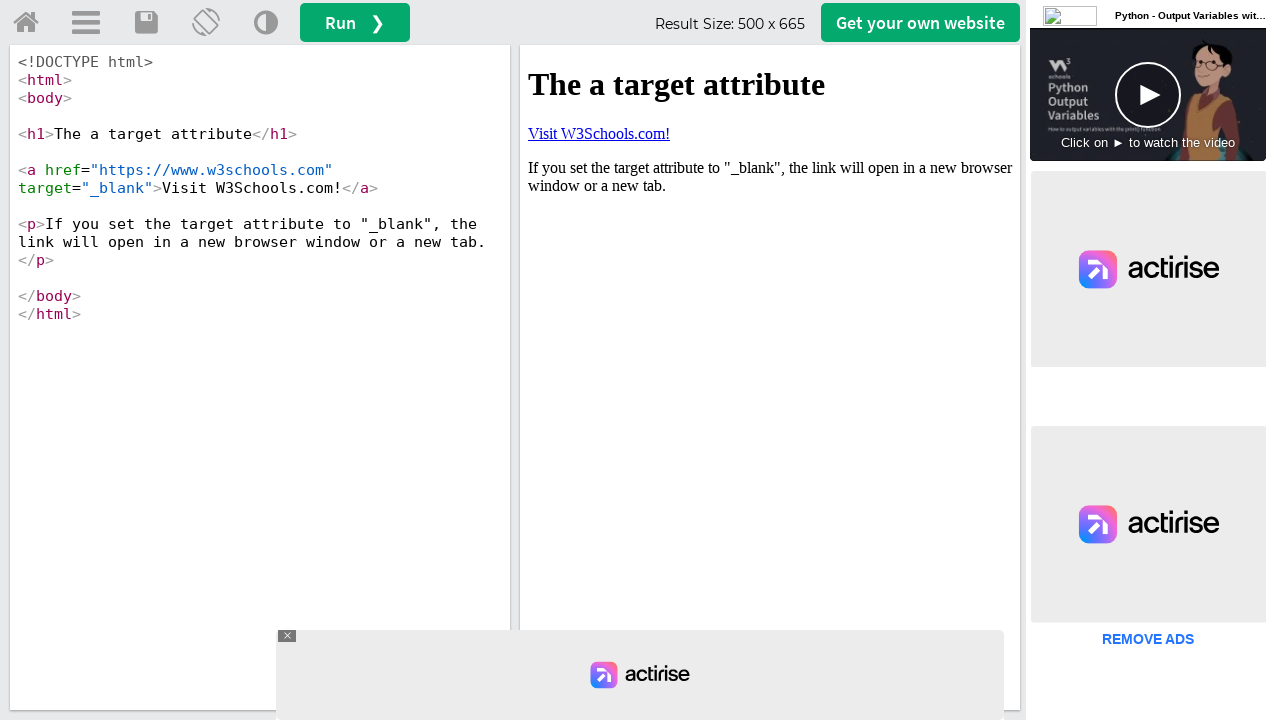

Run button is visible
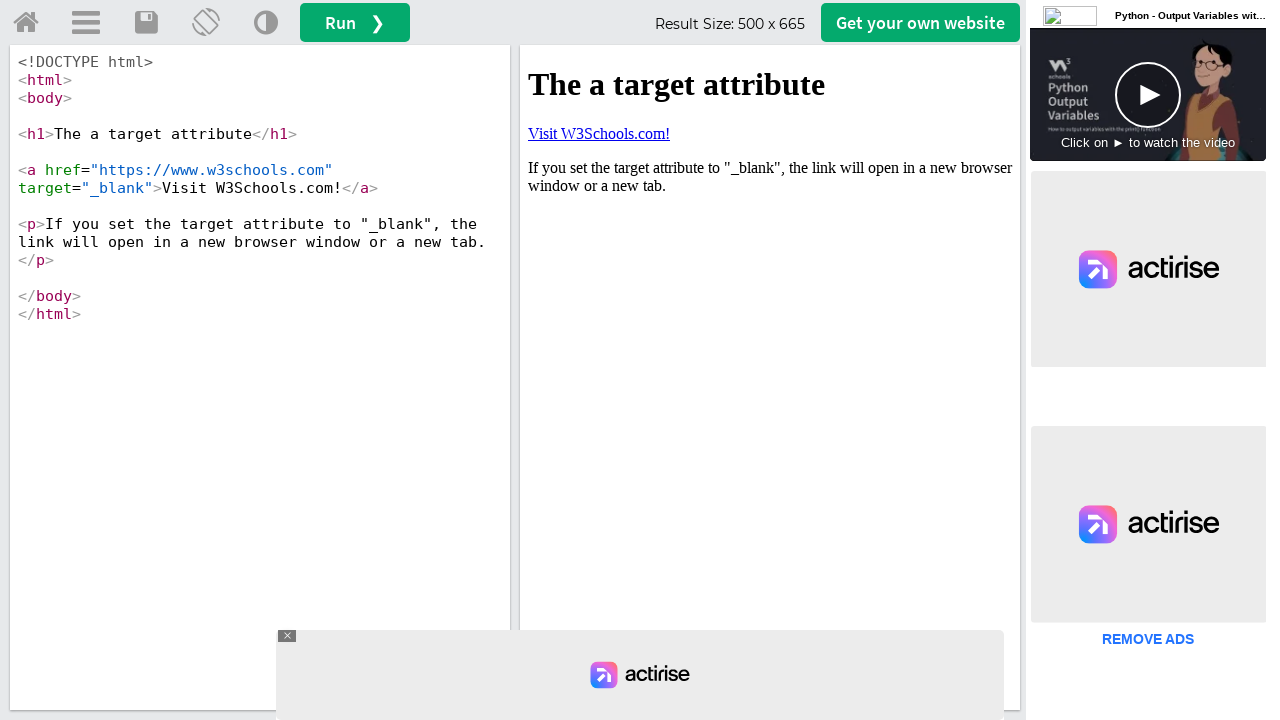

Verified Run button text contains 'Run' on first window
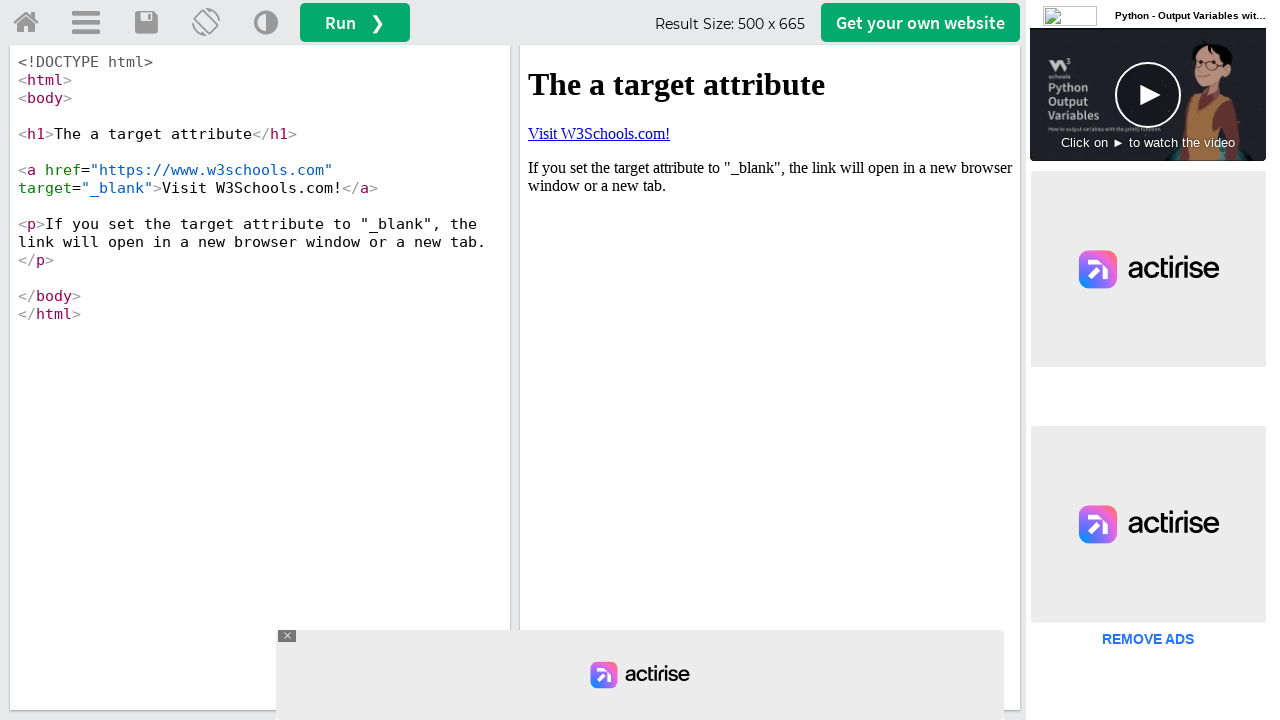

Closed new page window
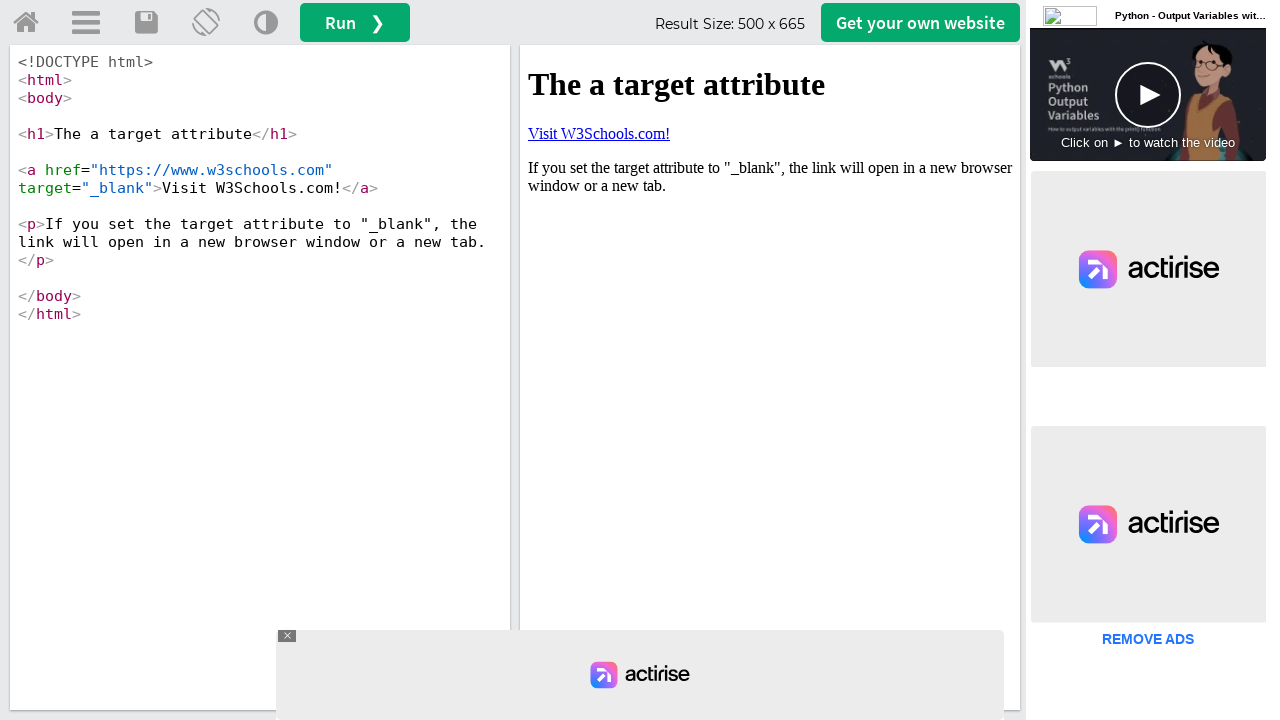

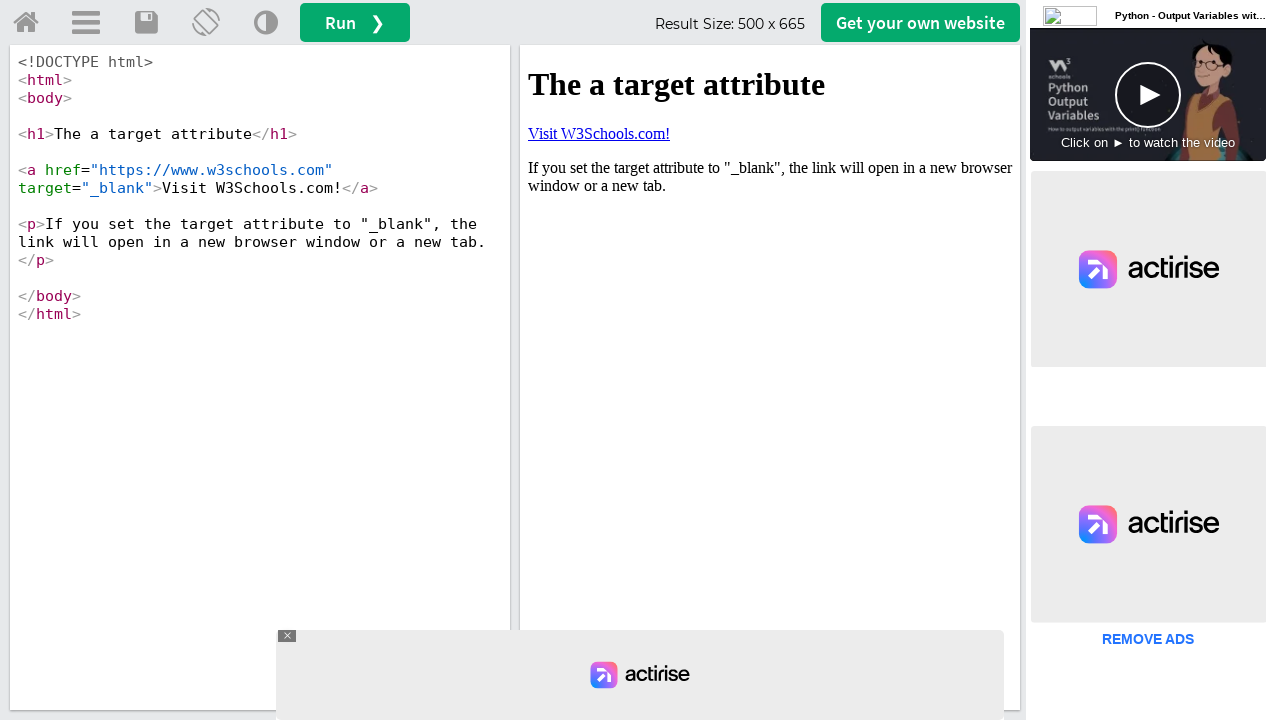